Tests that edits are saved when the edit field loses focus (blur event)

Starting URL: https://demo.playwright.dev/todomvc

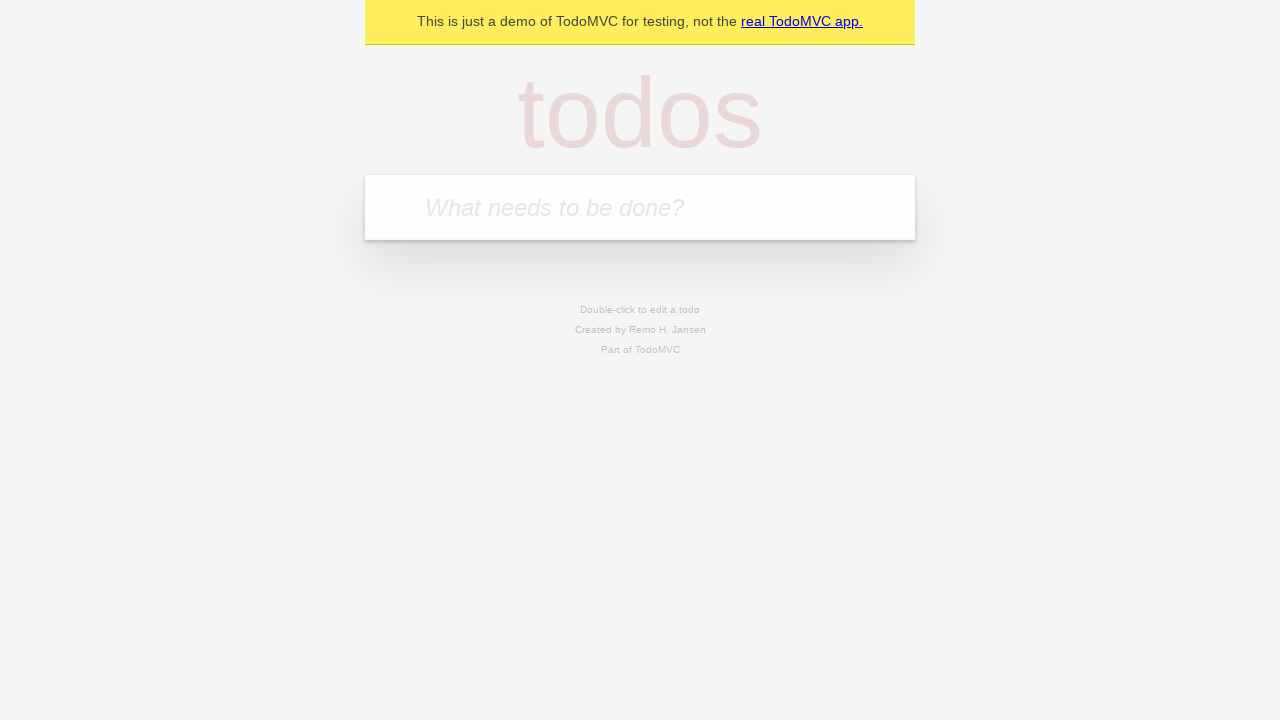

Filled todo input with 'buy some cheese' on internal:attr=[placeholder="What needs to be done?"i]
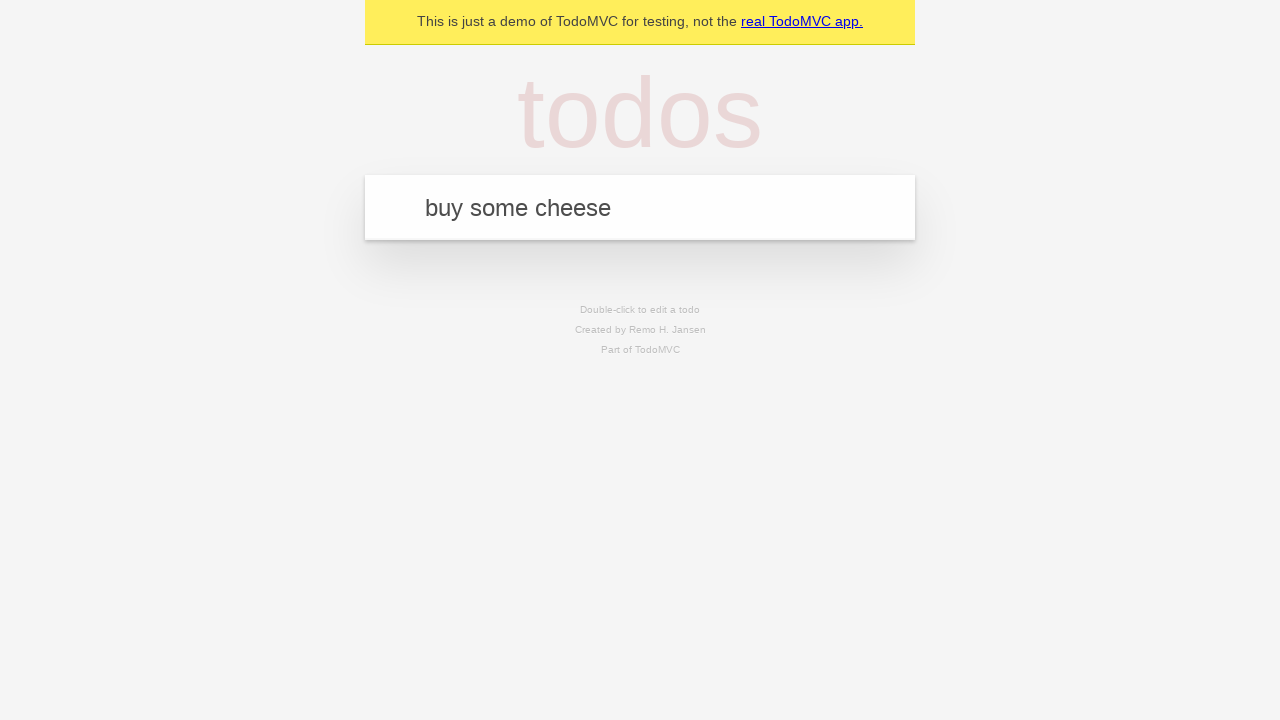

Pressed Enter to create first todo on internal:attr=[placeholder="What needs to be done?"i]
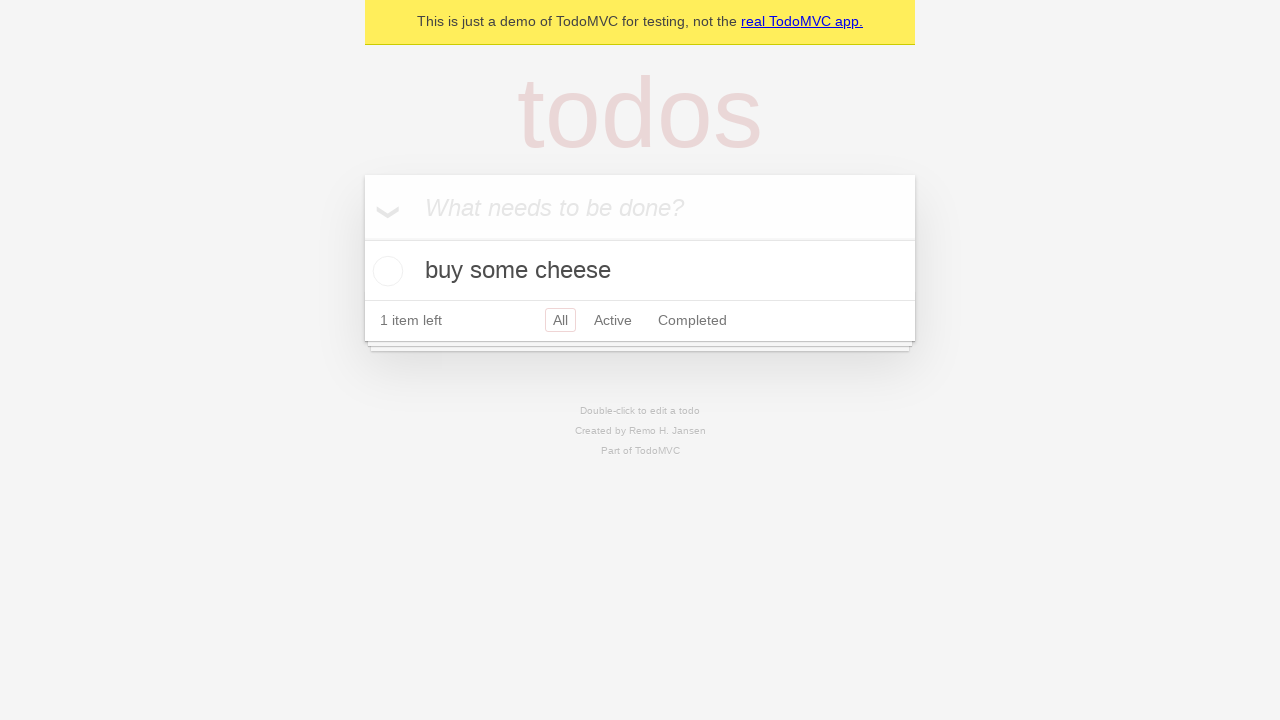

Filled todo input with 'feed the cat' on internal:attr=[placeholder="What needs to be done?"i]
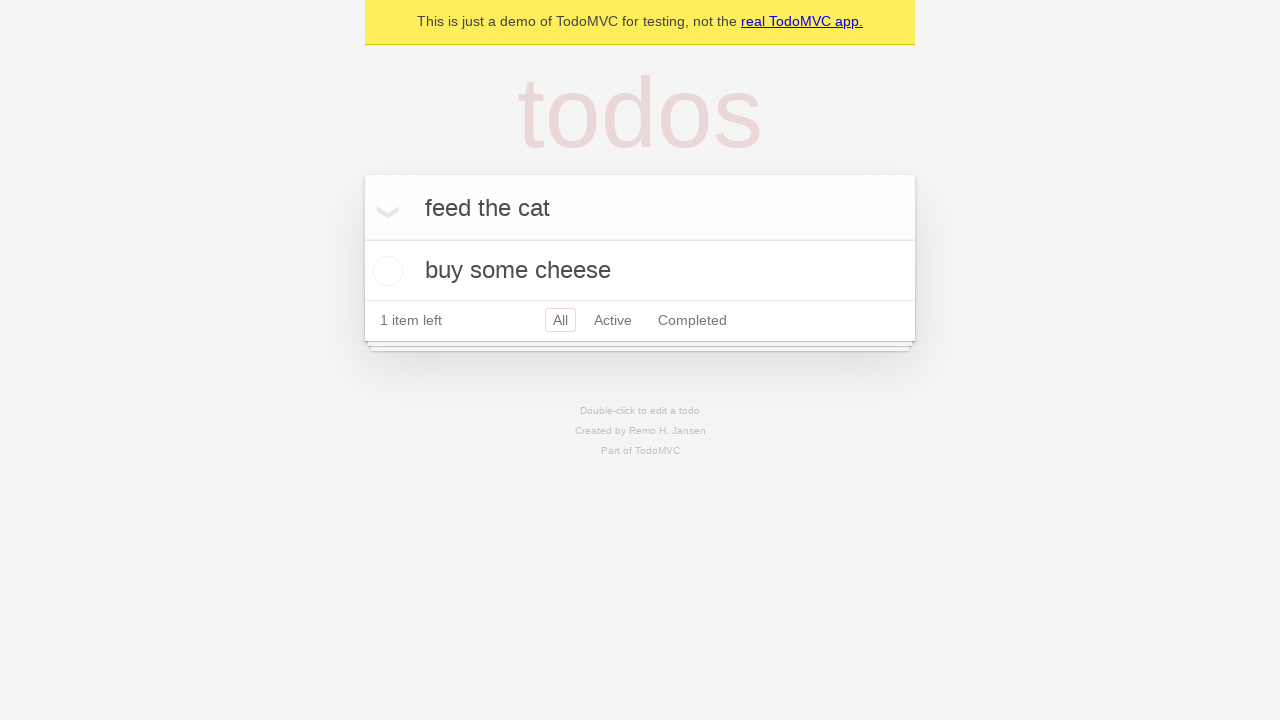

Pressed Enter to create second todo on internal:attr=[placeholder="What needs to be done?"i]
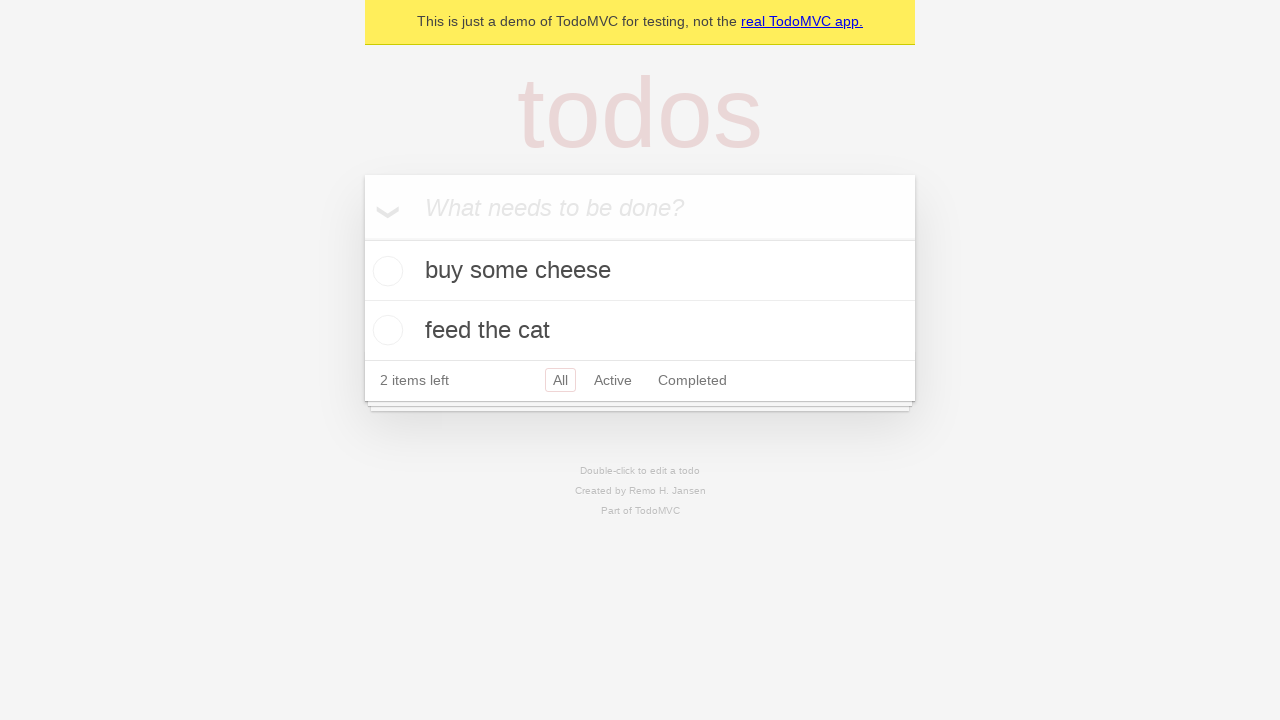

Filled todo input with 'book a doctors appointment' on internal:attr=[placeholder="What needs to be done?"i]
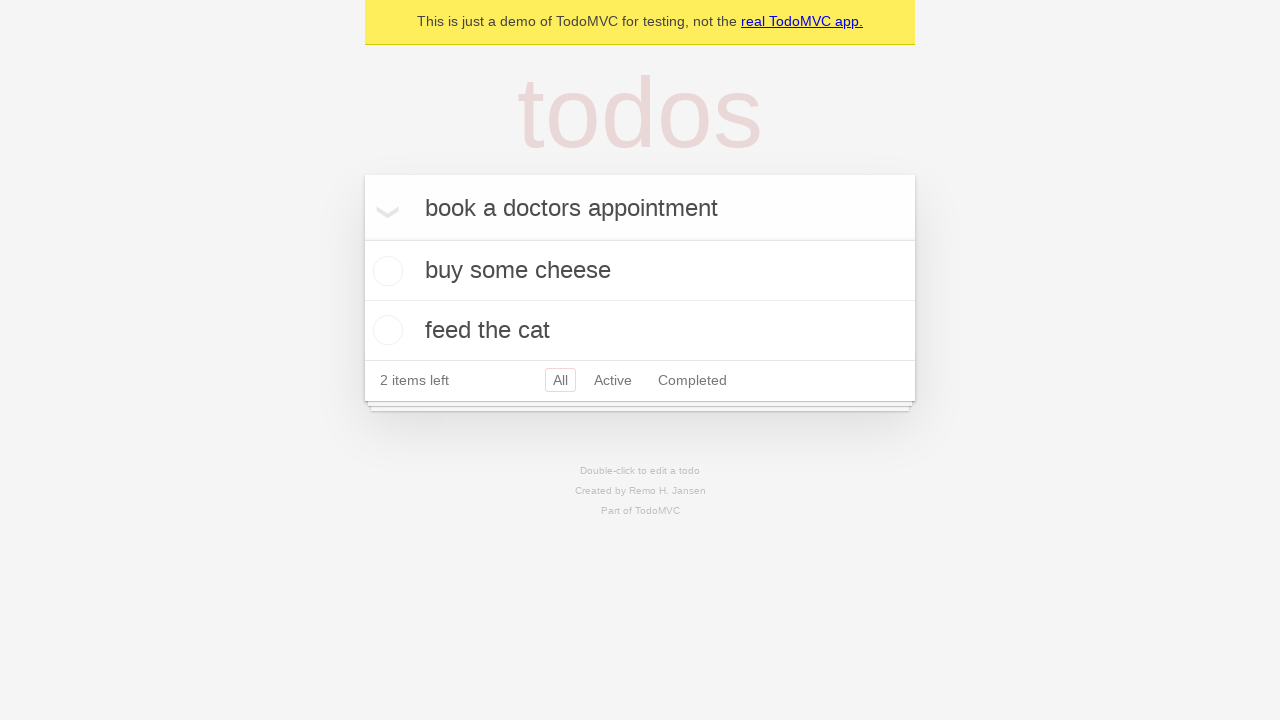

Pressed Enter to create third todo on internal:attr=[placeholder="What needs to be done?"i]
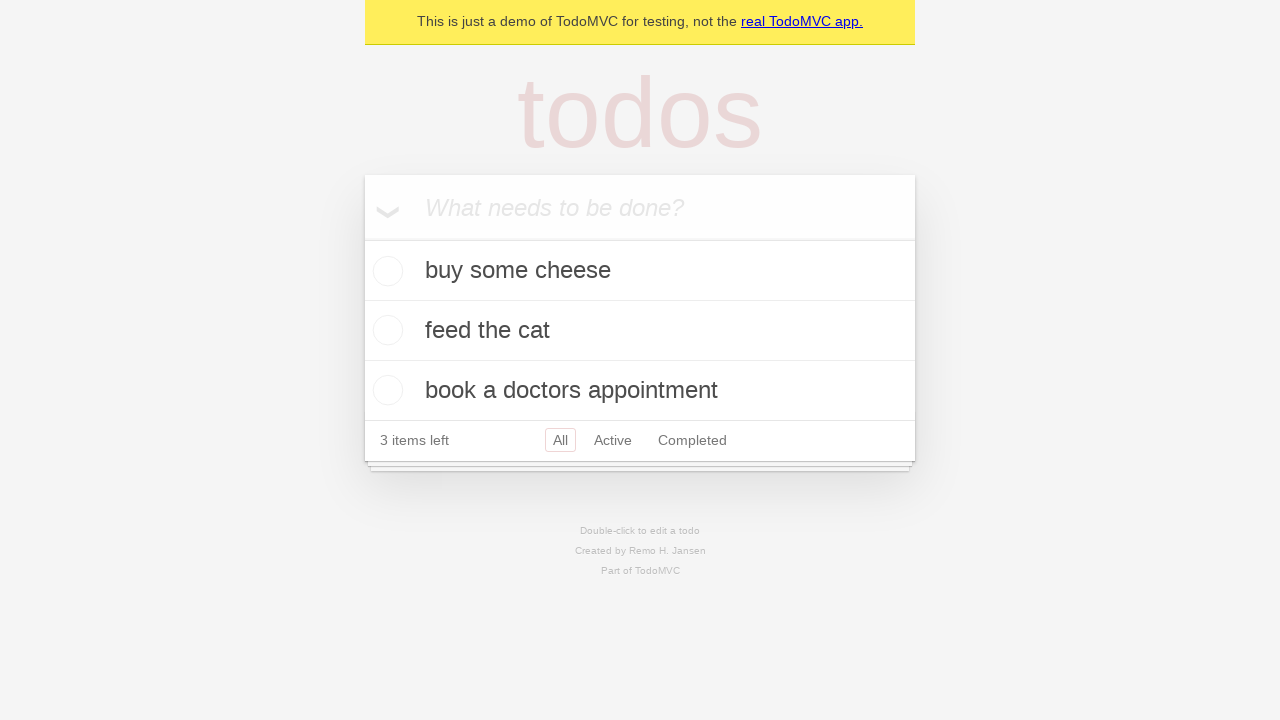

Double-clicked second todo to enter edit mode at (640, 331) on internal:testid=[data-testid="todo-item"s] >> nth=1
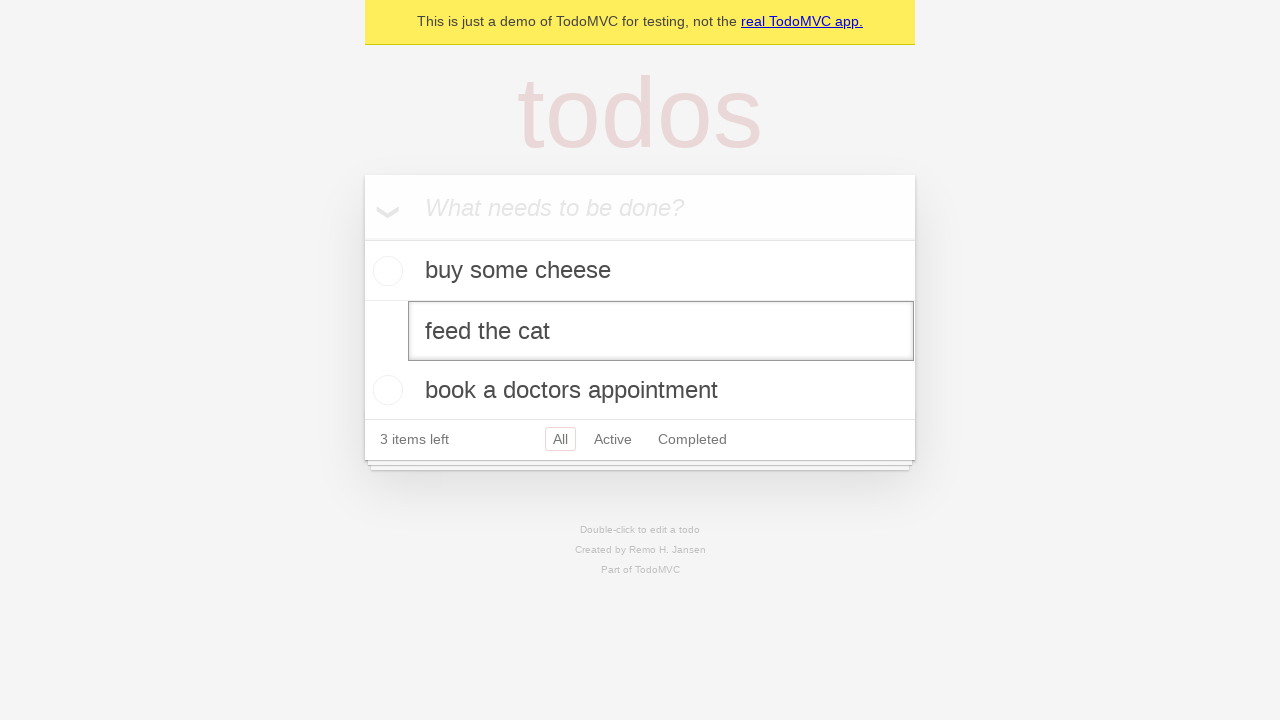

Filled edit field with 'buy some sausages' on internal:testid=[data-testid="todo-item"s] >> nth=1 >> internal:role=textbox[nam
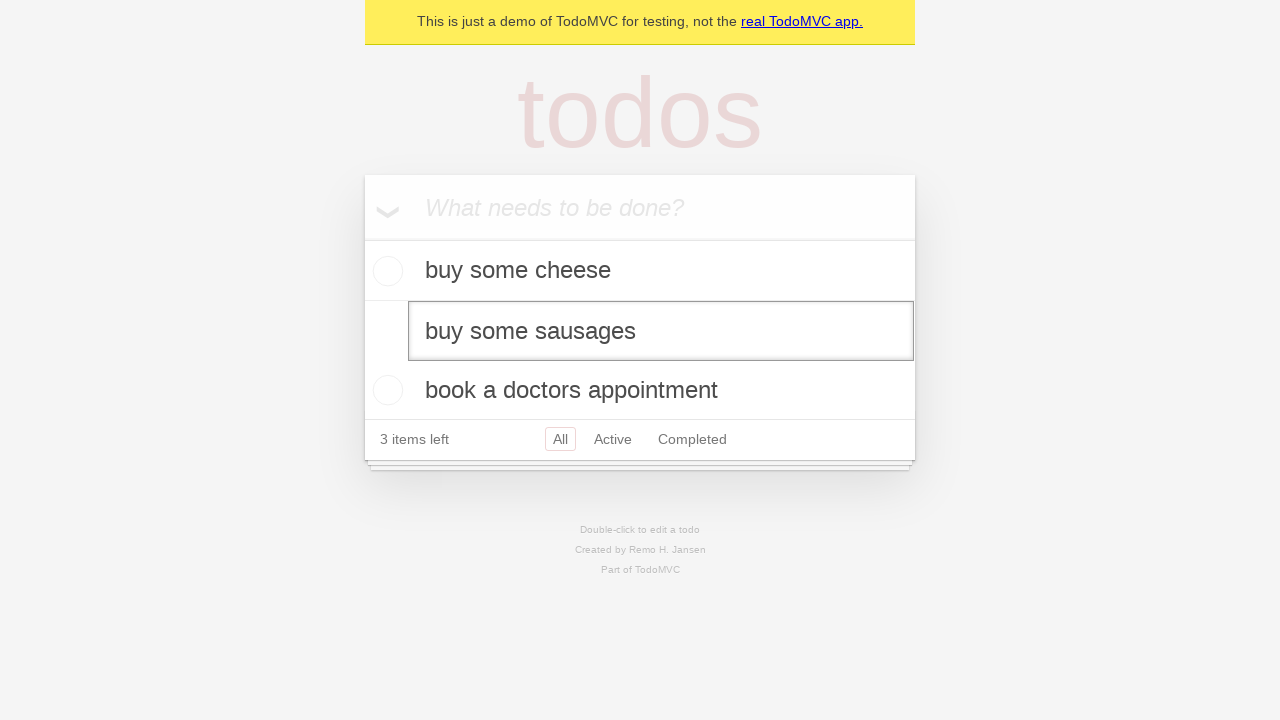

Triggered blur event on edit field to save changes
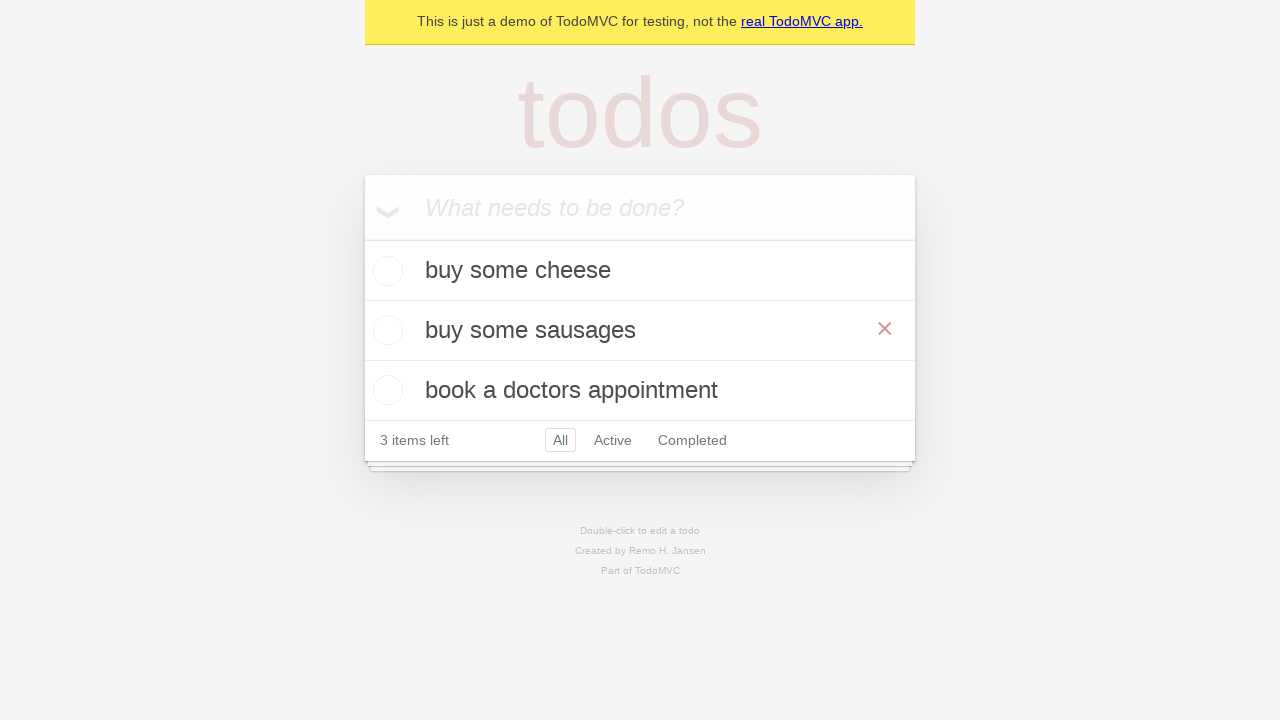

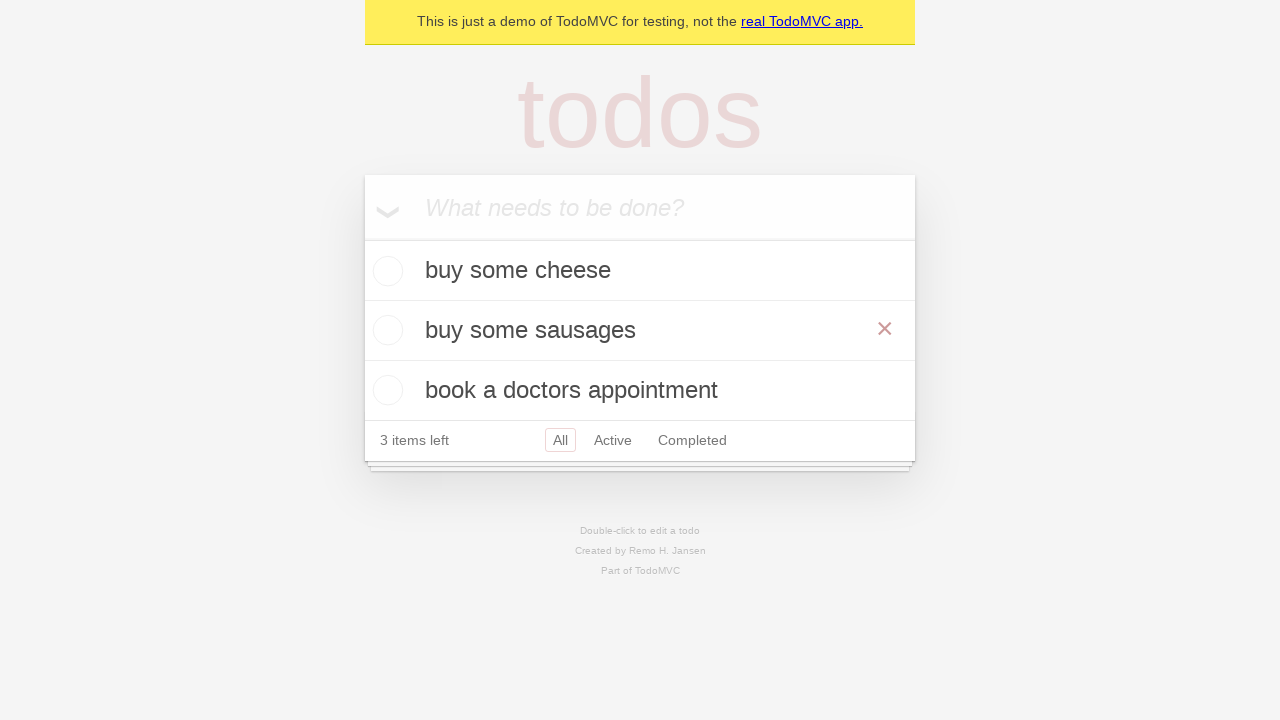